Navigates to the GreenKart offers page, clicks on the first column header to sort vegetables, verifies the sorting is correct, and then searches through paginated results to find the price of Rice.

Starting URL: https://rahulshettyacademy.com/greenkart/#/offers

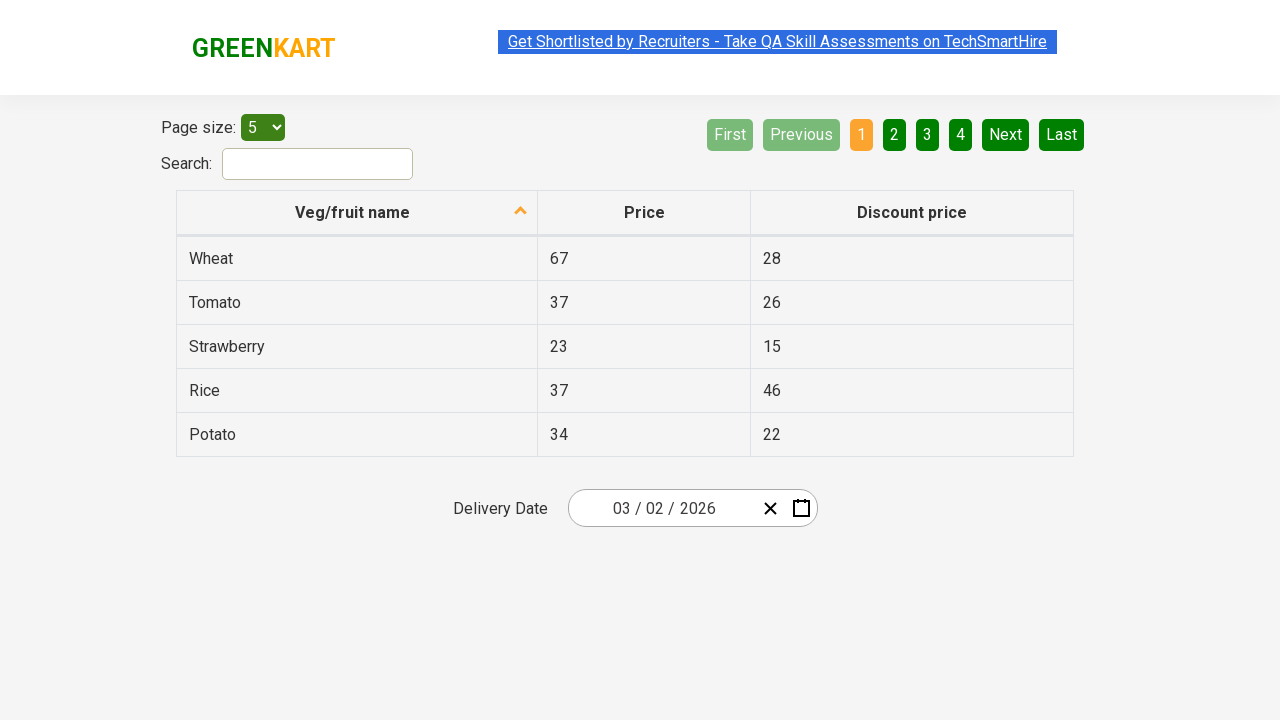

Clicked first column header to sort vegetables at (357, 213) on xpath=//tr/th[1]
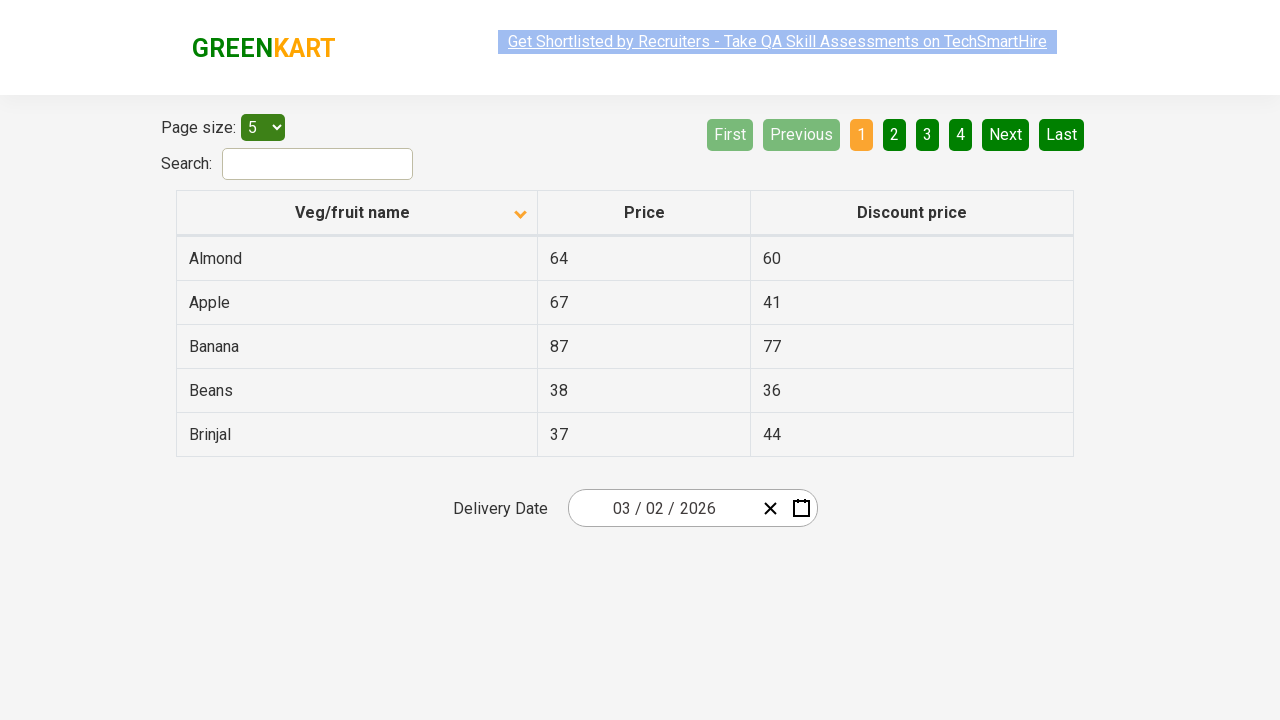

Table data loaded after sorting
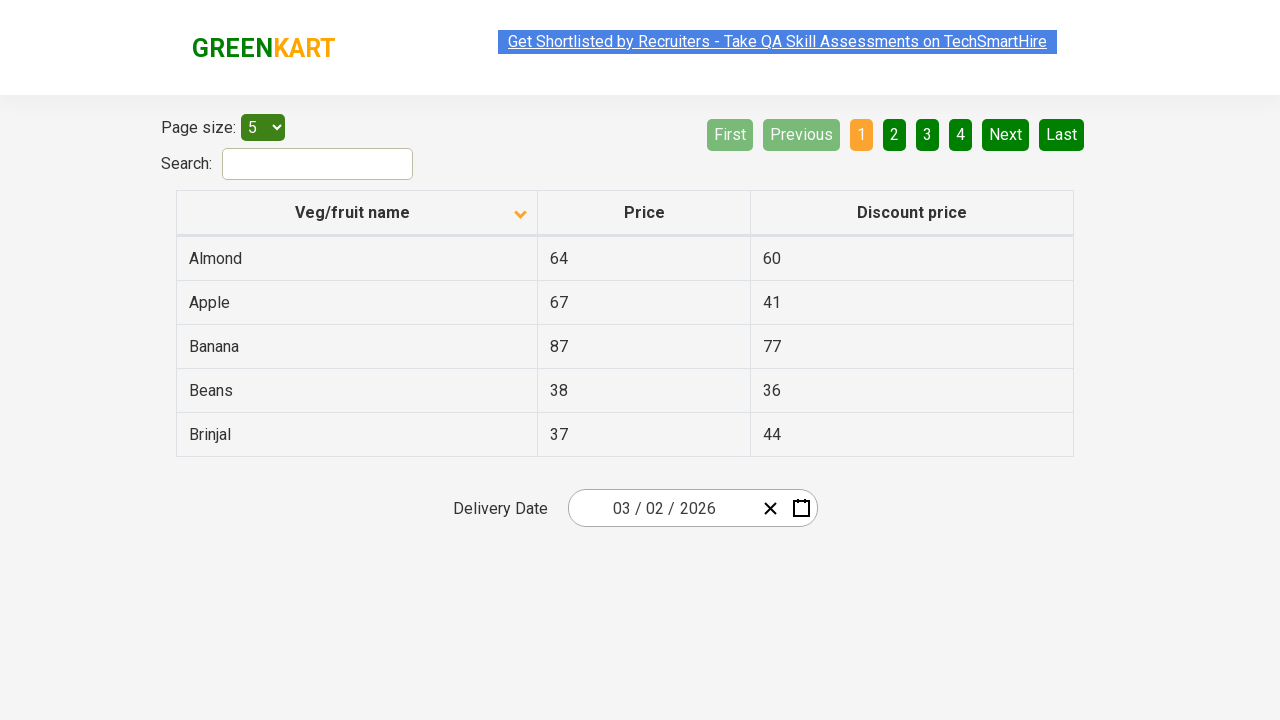

Retrieved all vegetable names from first column
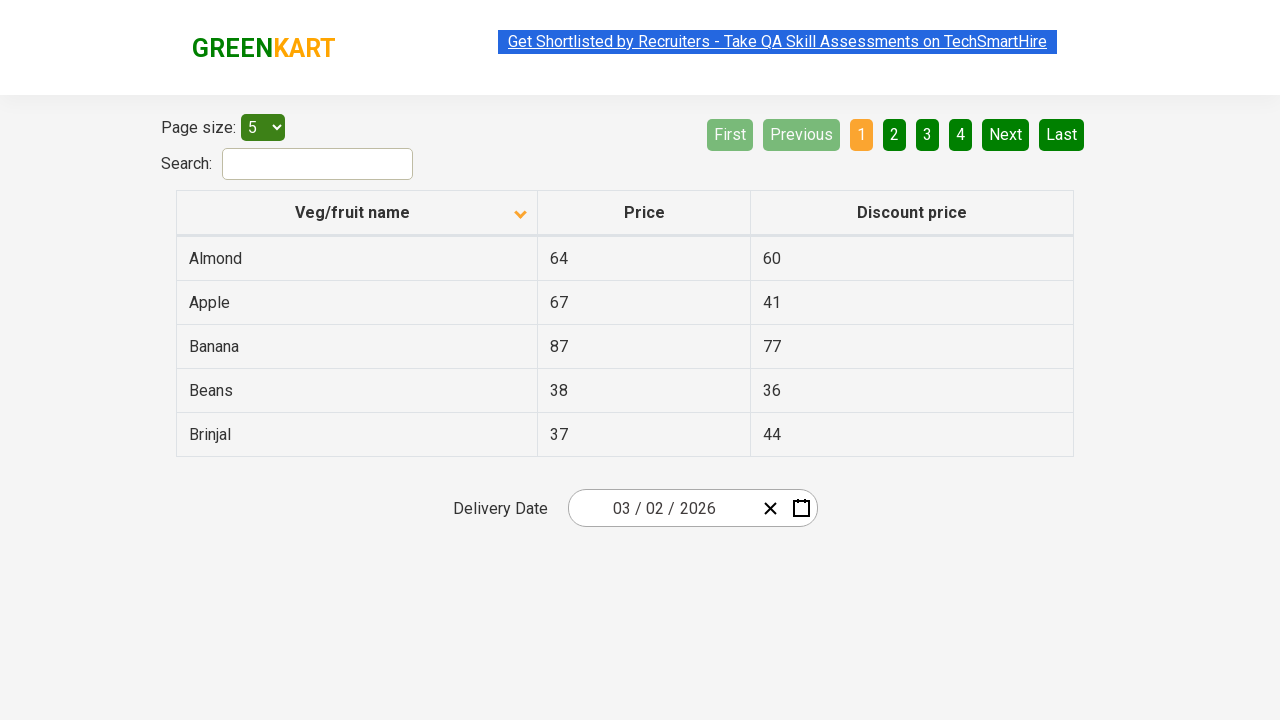

Verified vegetables are sorted alphabetically
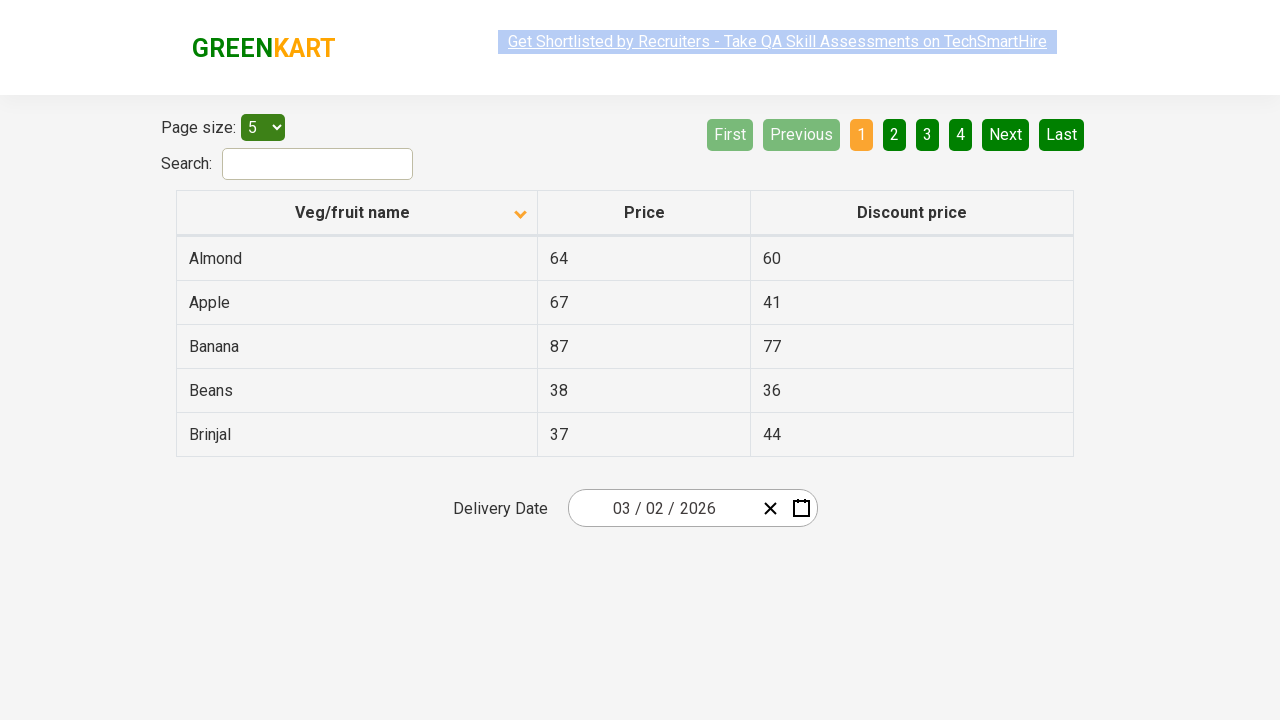

Clicked next page button to continue searching for Rice at (1006, 134) on [aria-label='Next']
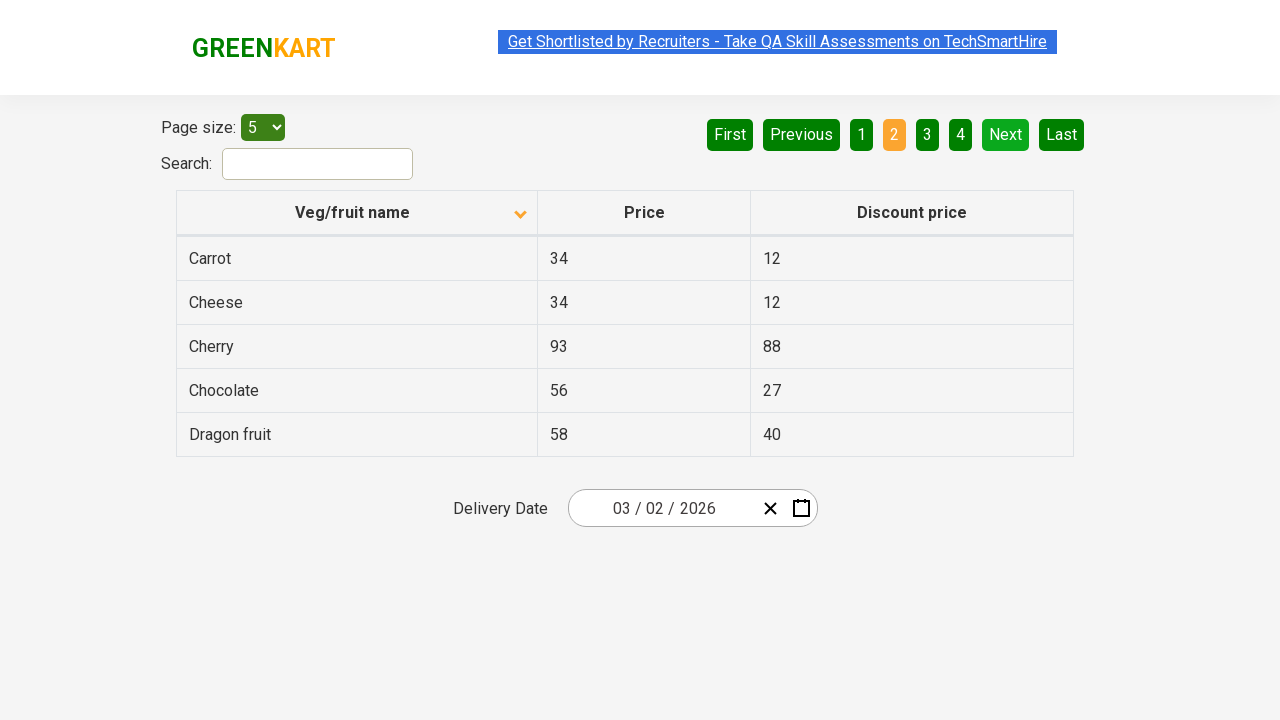

Waited for next page content to load
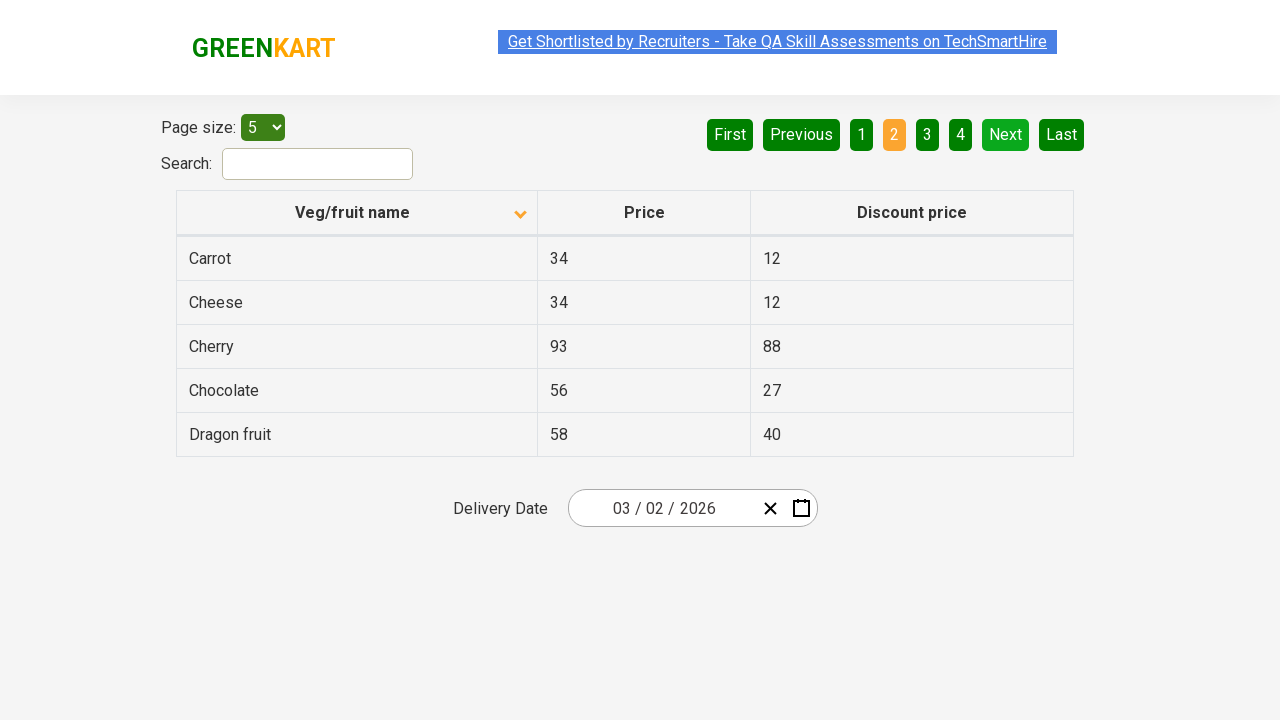

Clicked next page button to continue searching for Rice at (1006, 134) on [aria-label='Next']
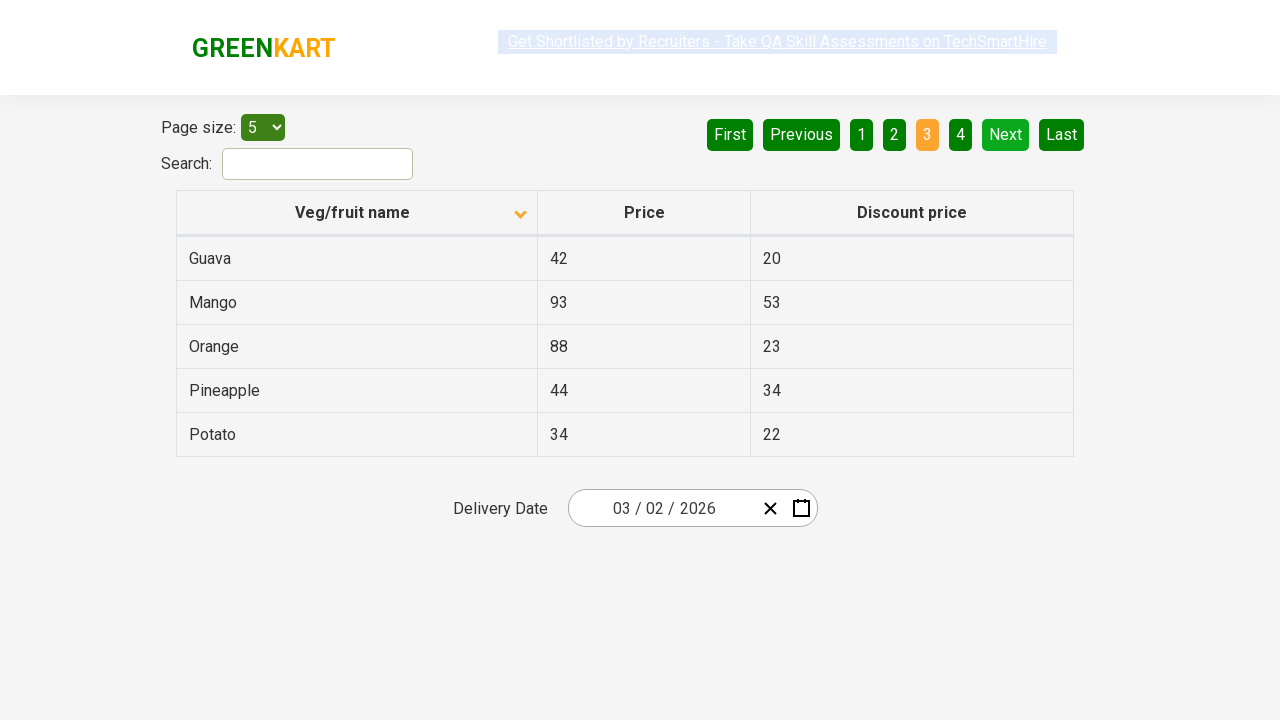

Waited for next page content to load
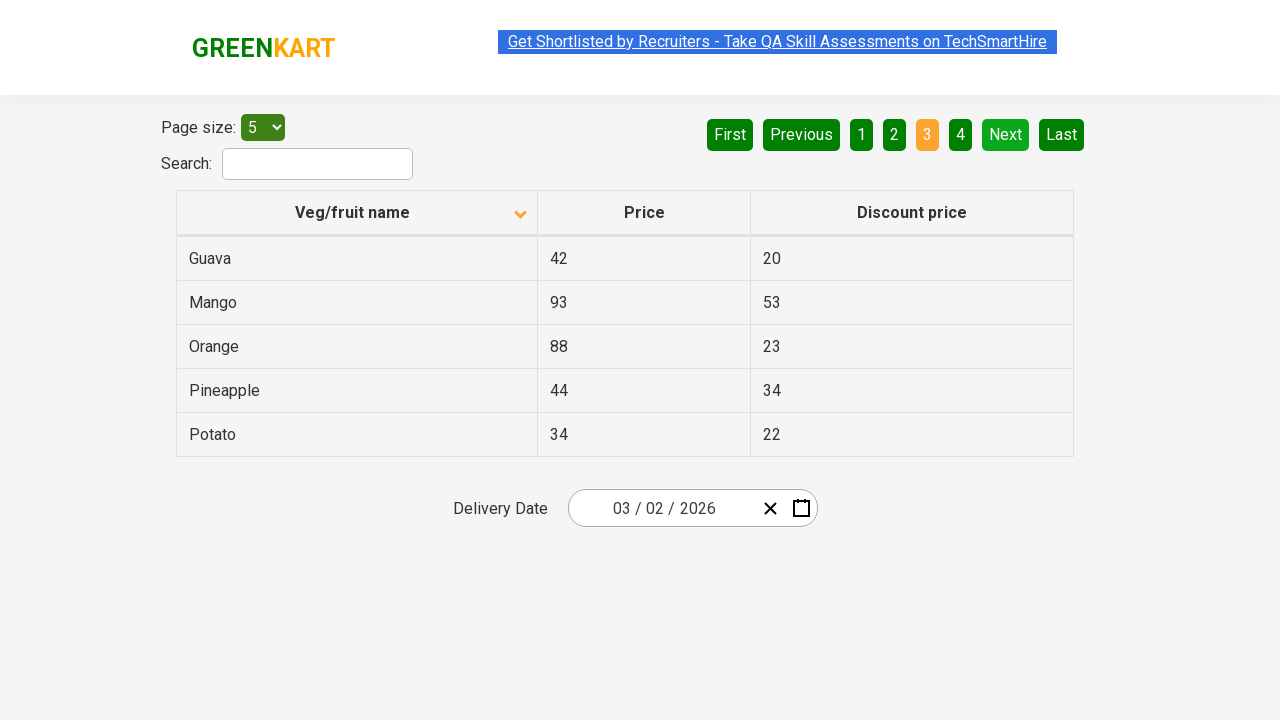

Clicked next page button to continue searching for Rice at (1006, 134) on [aria-label='Next']
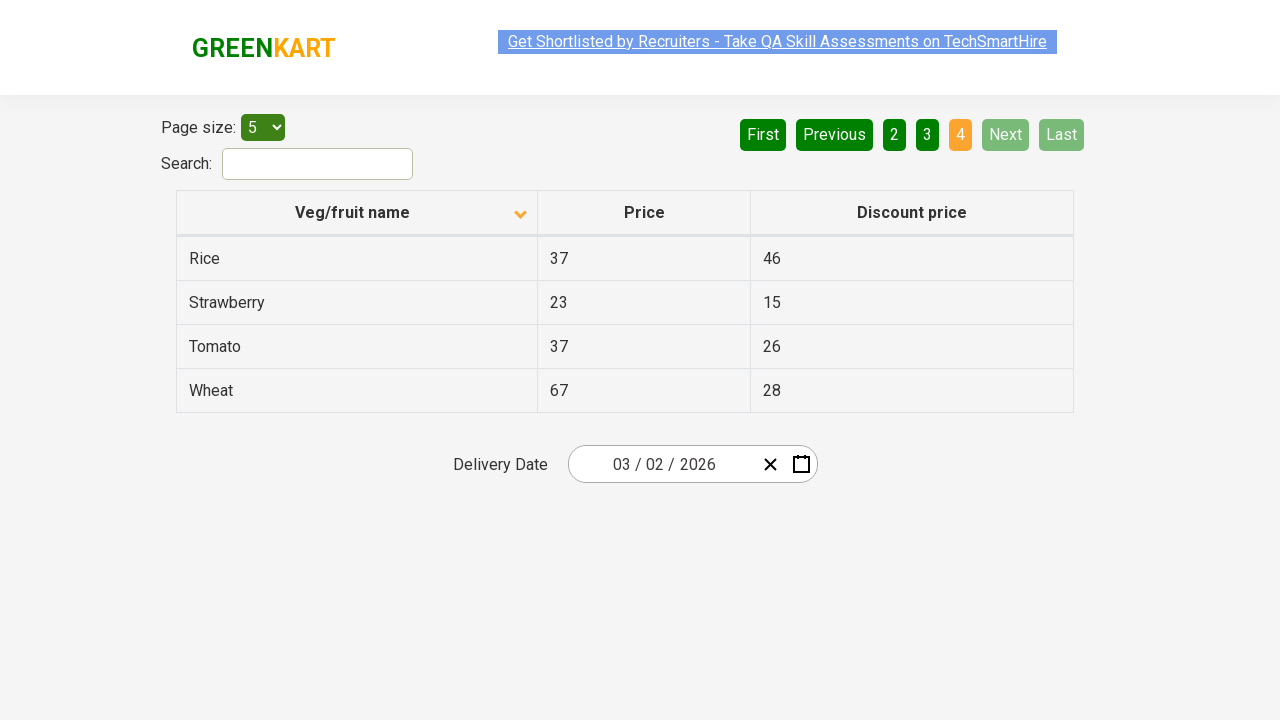

Waited for next page content to load
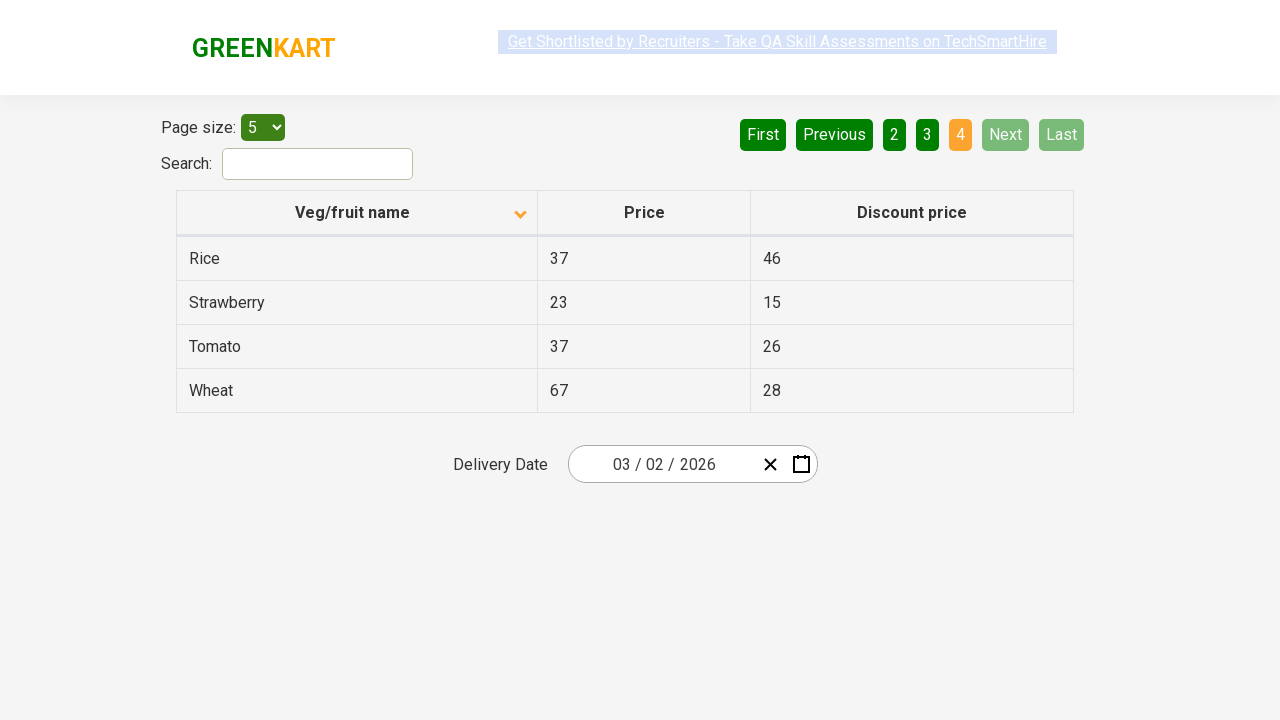

Found Rice with price: 37
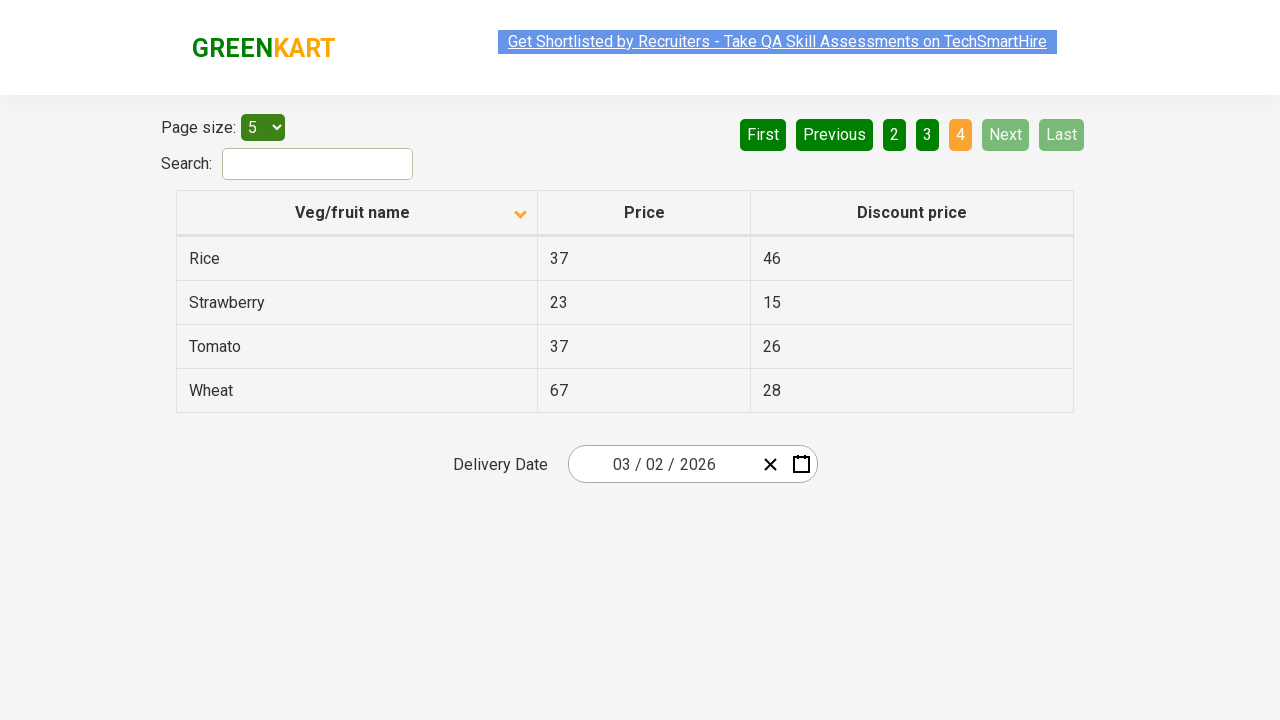

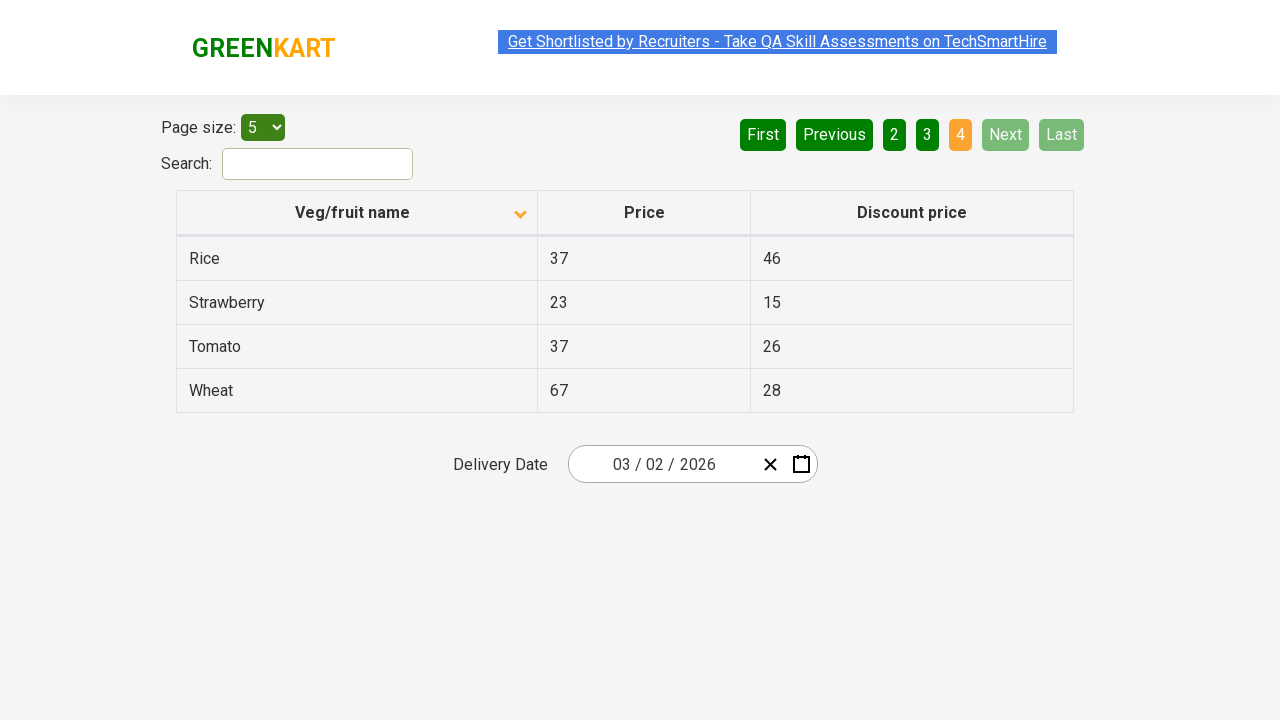